Tests dropdown selection by clicking the dropdown and selecting different options

Starting URL: http://the-internet.herokuapp.com

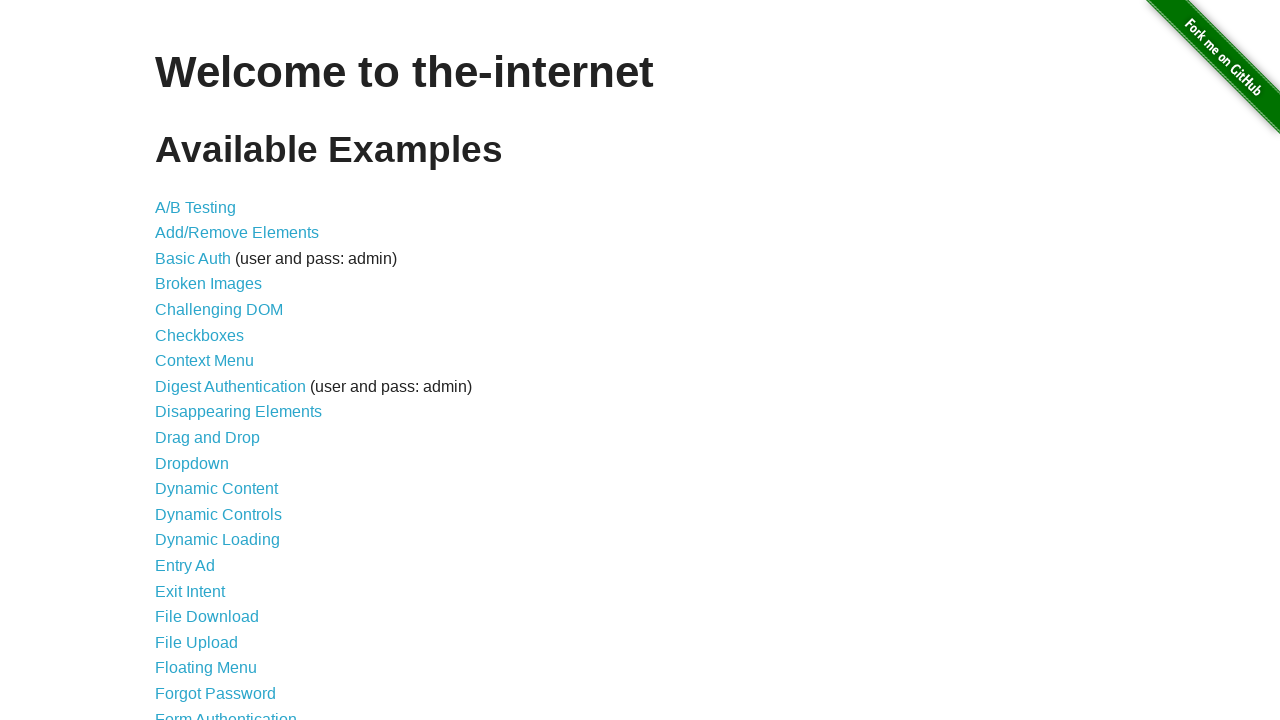

Clicked on Dropdown link in navigation menu at (192, 463) on #content > ul > li:nth-child(11) > a
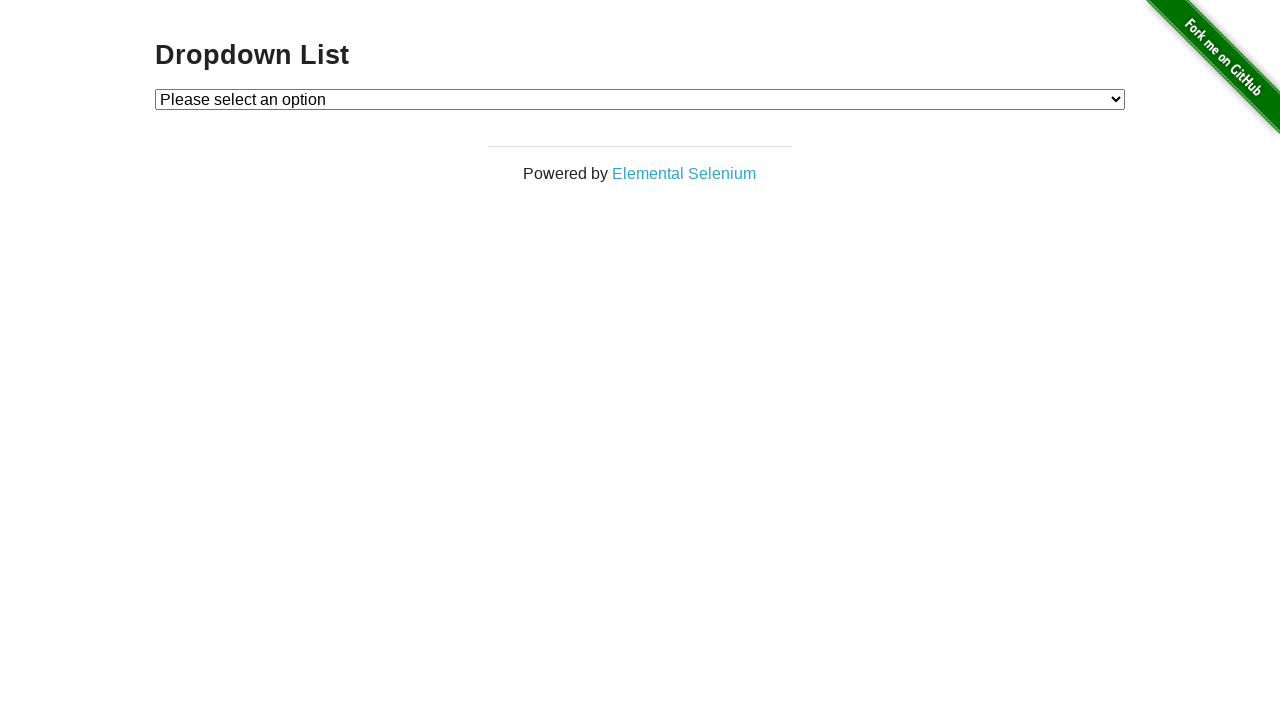

Clicked on dropdown element to open it at (640, 99) on #dropdown
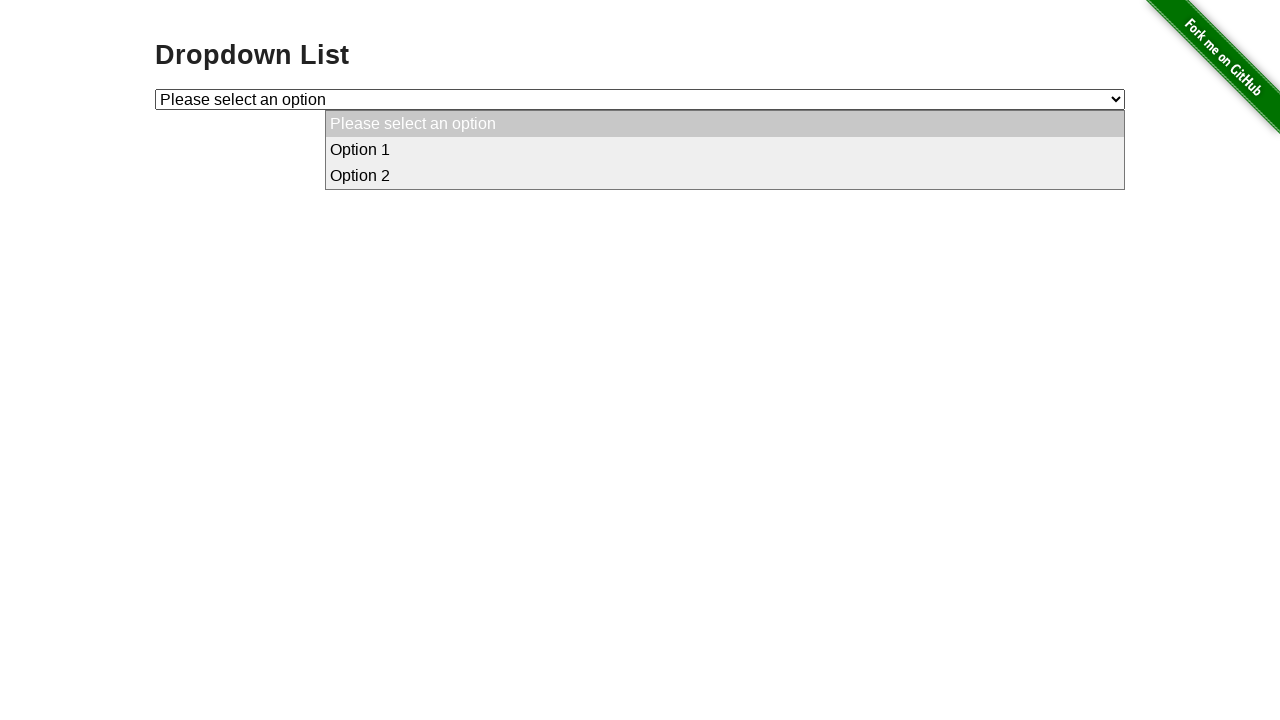

Selected Option 1 from dropdown on #dropdown
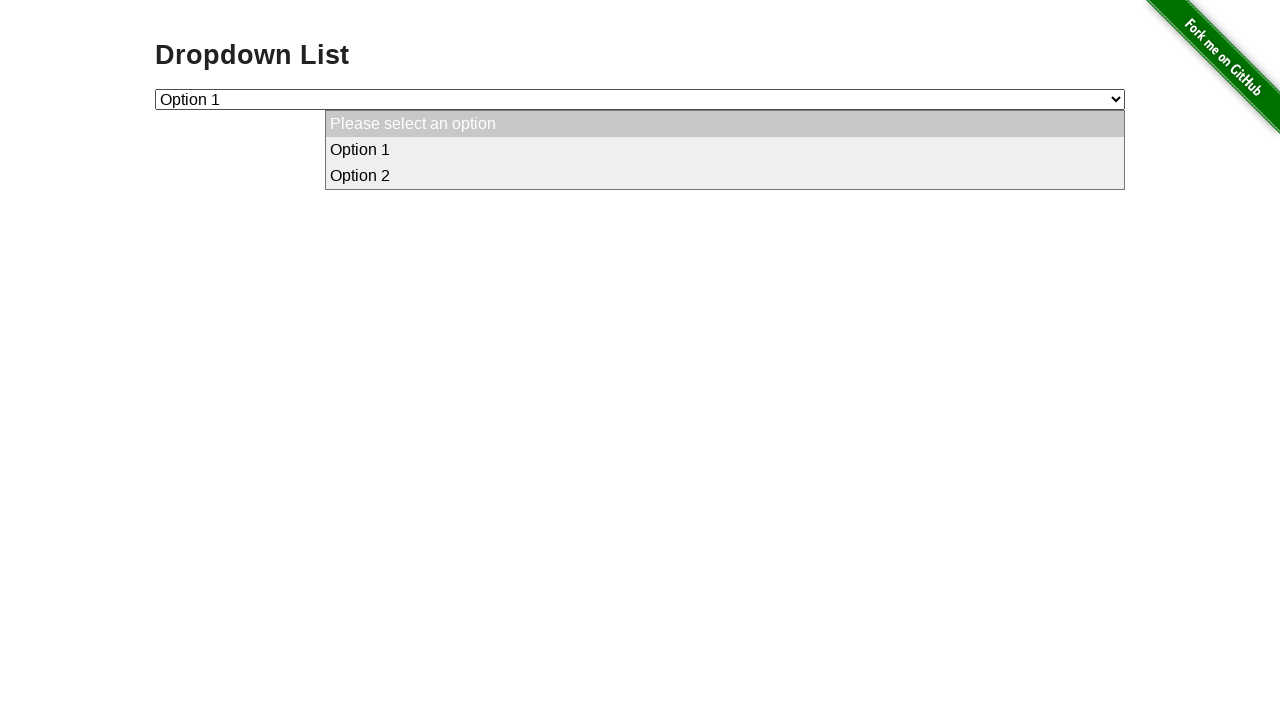

Clicked on dropdown element again to open it at (640, 99) on #dropdown
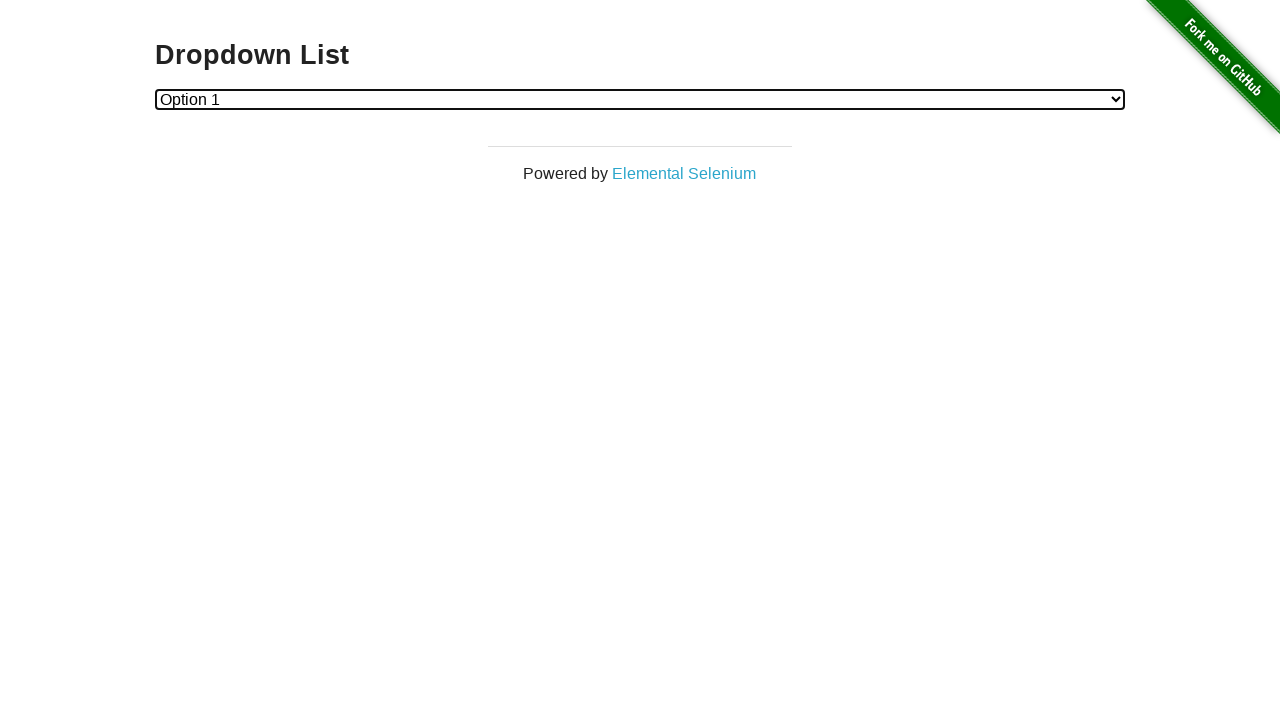

Selected Option 2 from dropdown on #dropdown
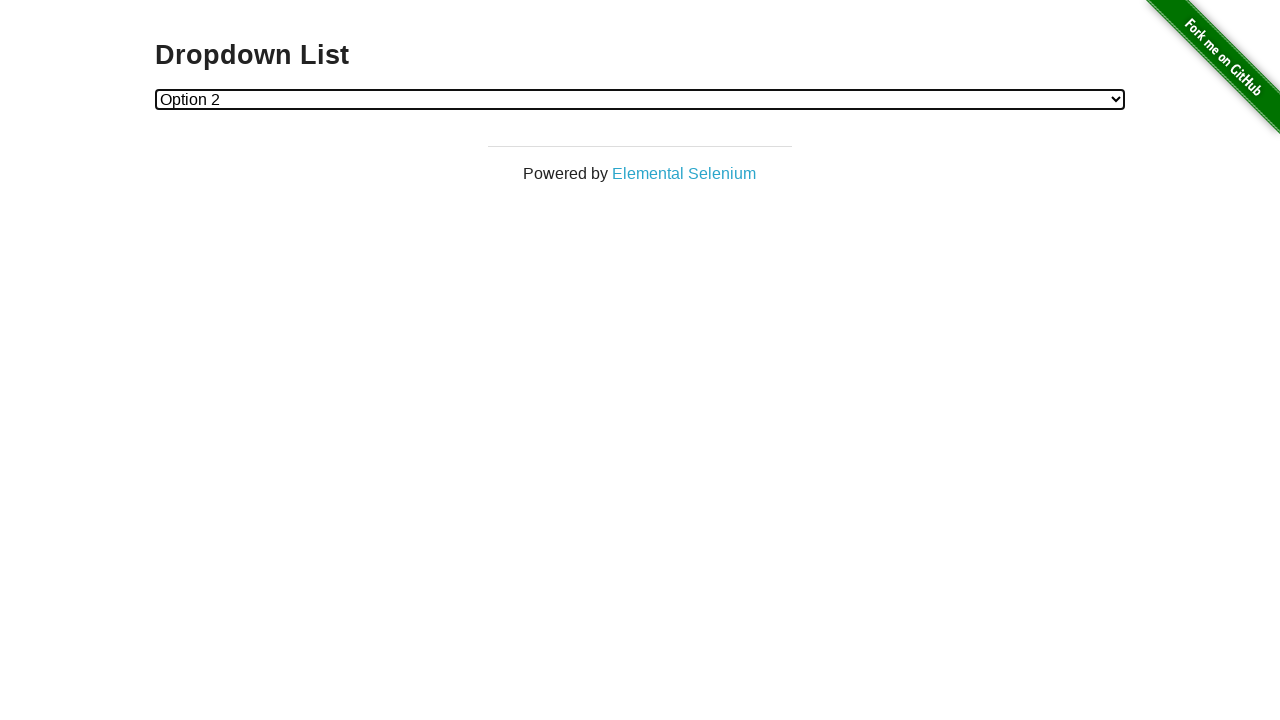

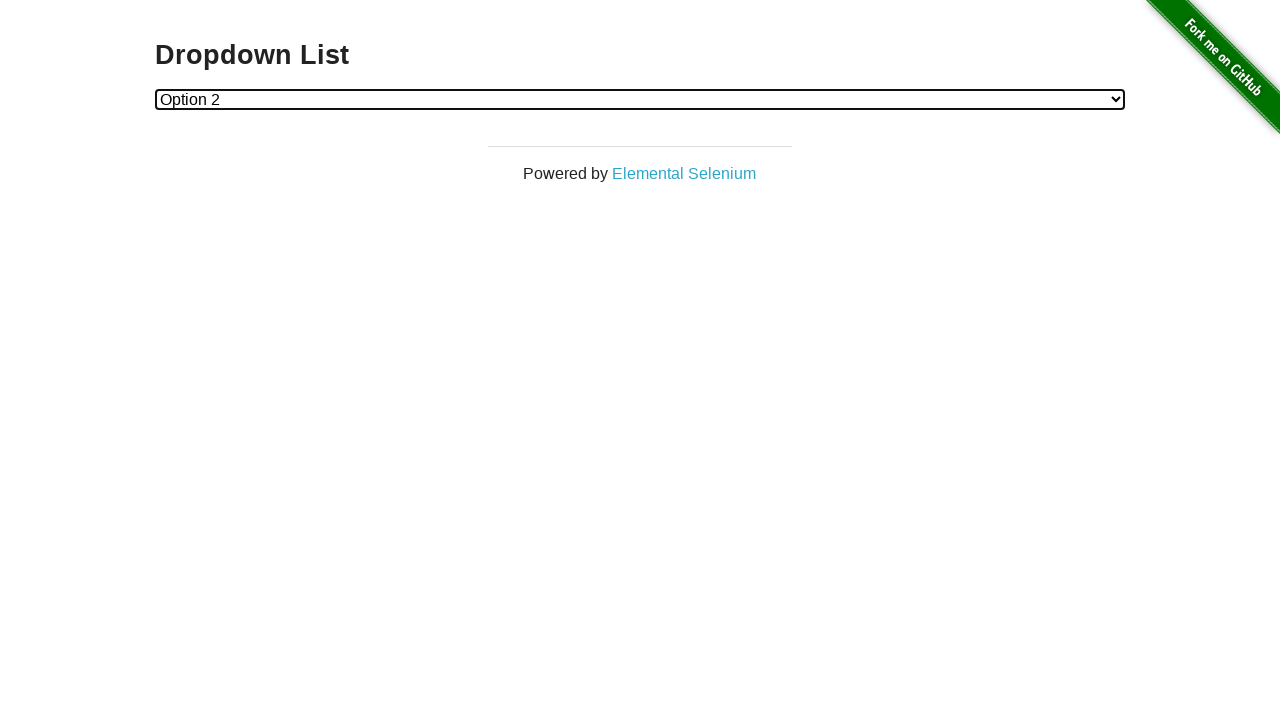